Tests JavaScript alert handling by interacting with a prompt dialog - accepting, dismissing, and sending text input to alerts on the W3Schools tryit page

Starting URL: https://www.w3schools.com/js/tryit.asp?filename=tryjs_prompt

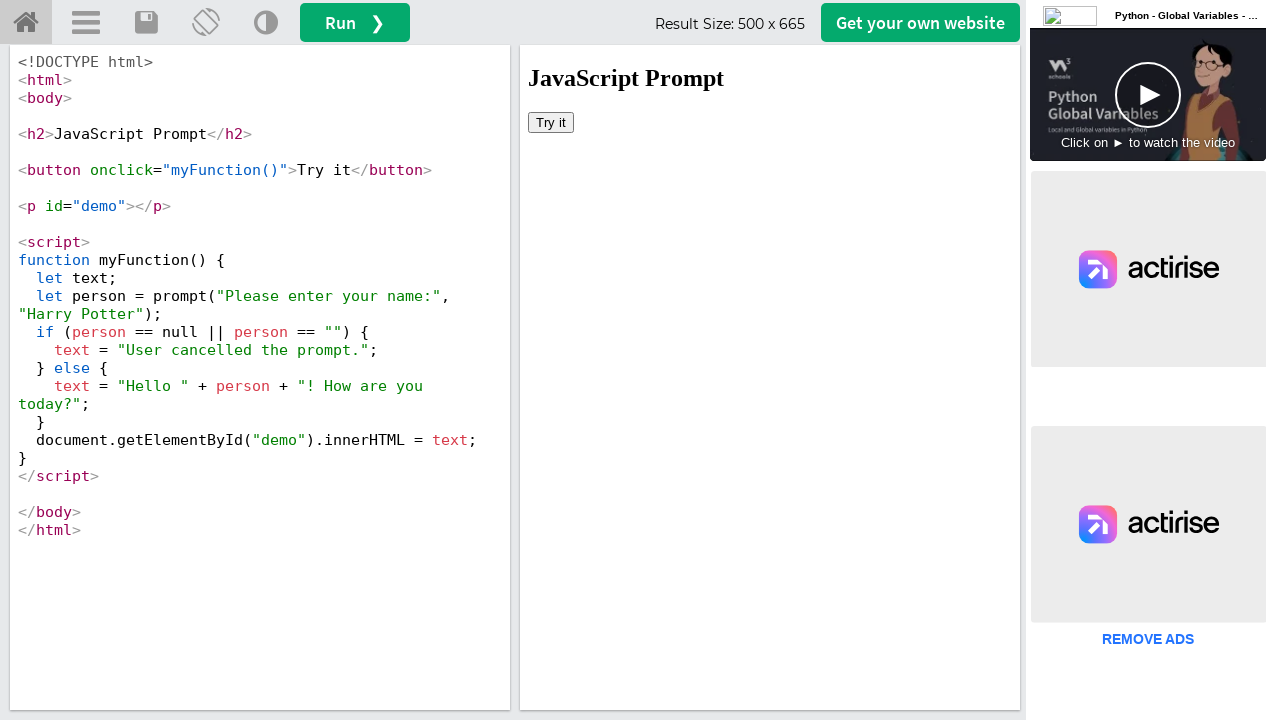

Located iframe element #iframeResult
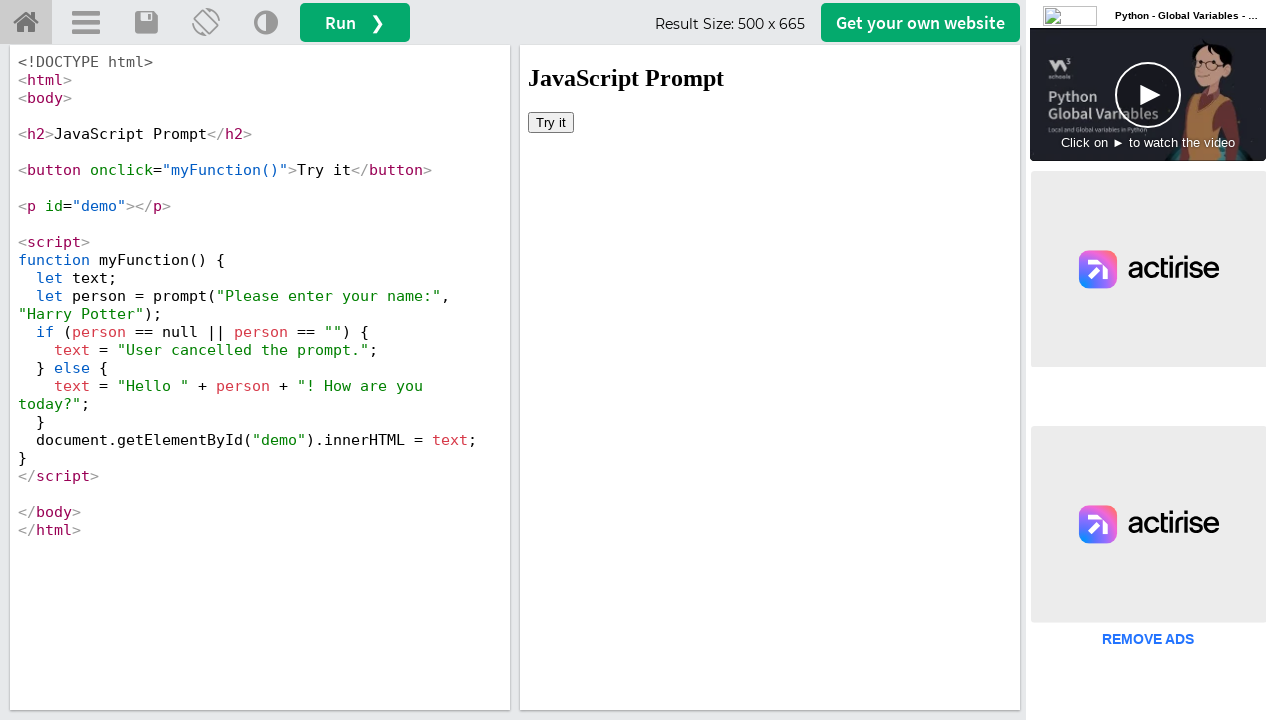

Clicked 'Try it' button to trigger first prompt alert at (551, 122) on #iframeResult >> internal:control=enter-frame >> xpath=//button[contains(text(),
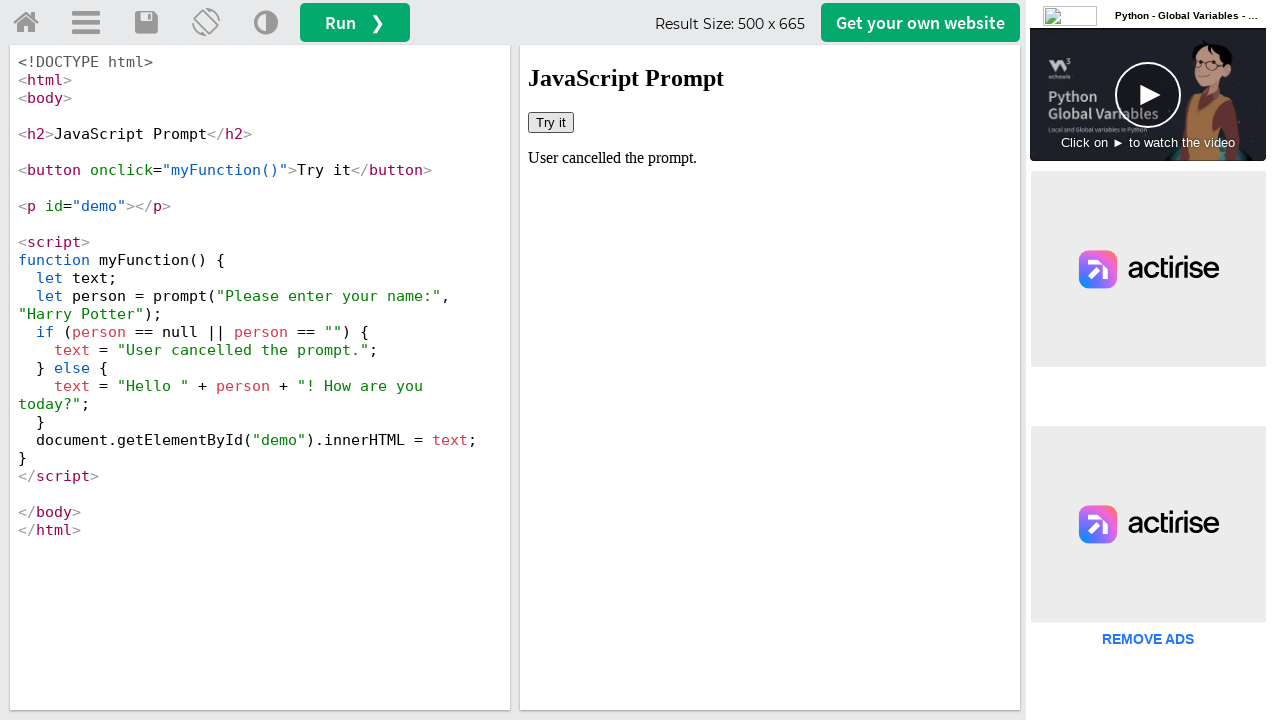

Set up dialog handler to accept first alert
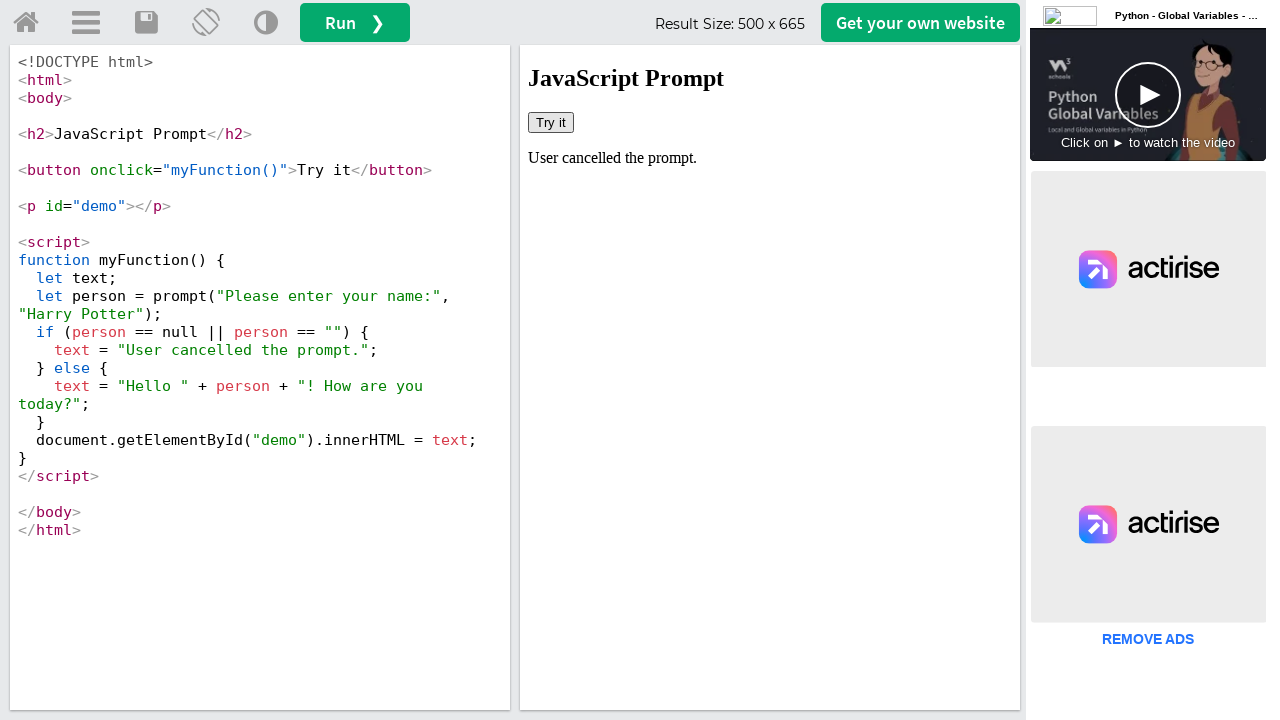

Waited 500ms for first alert to be processed
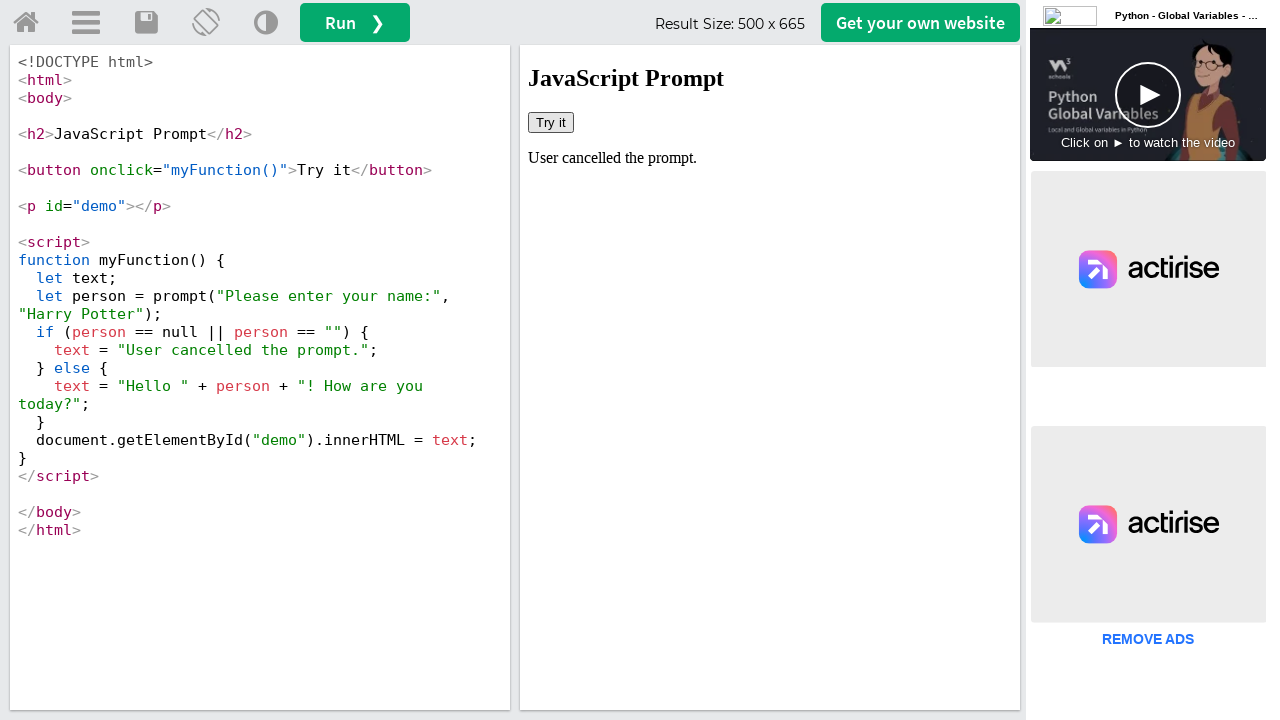

Clicked 'Try it' button to trigger second prompt alert at (551, 122) on #iframeResult >> internal:control=enter-frame >> xpath=//button[contains(text(),
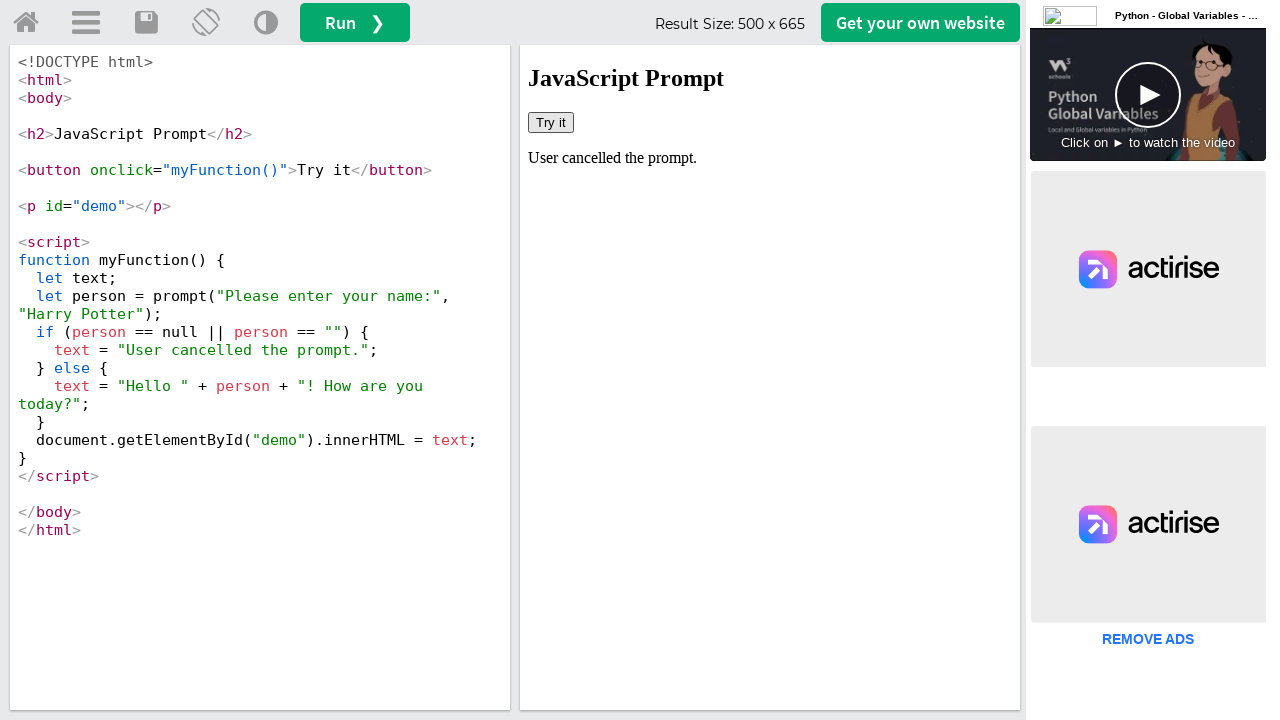

Set up dialog handler to dismiss second alert
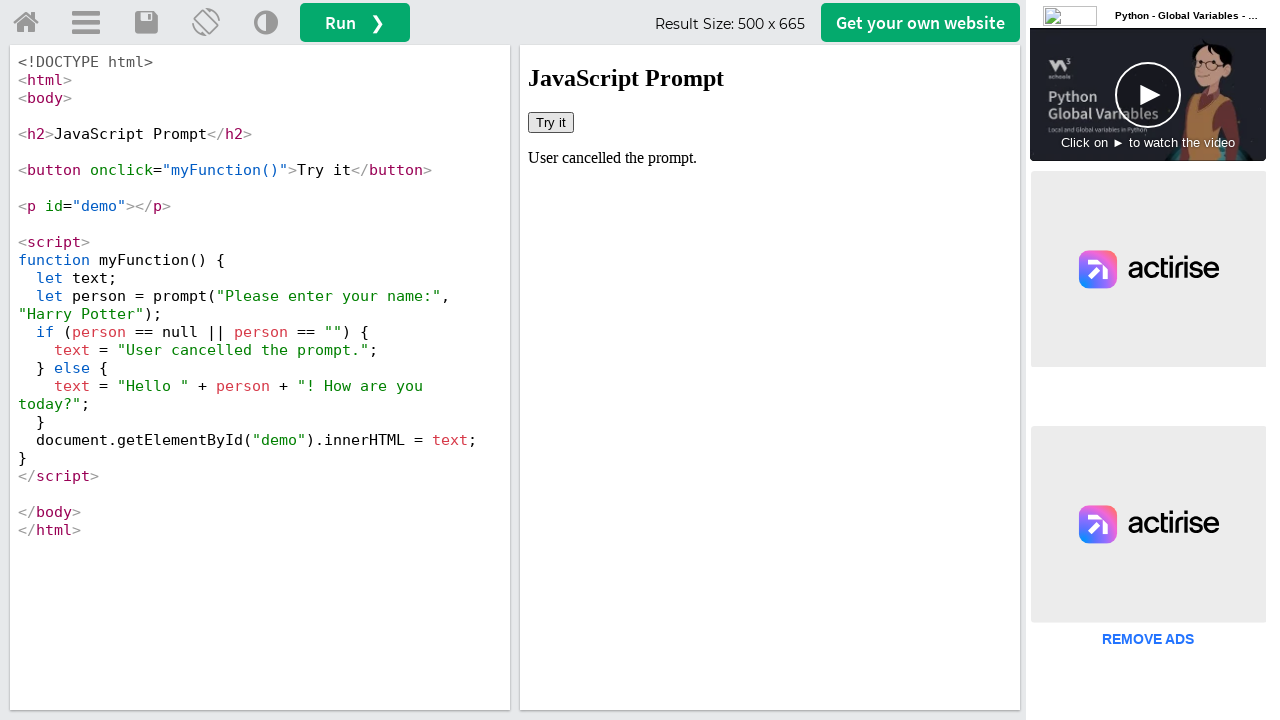

Waited 500ms for second alert to be dismissed
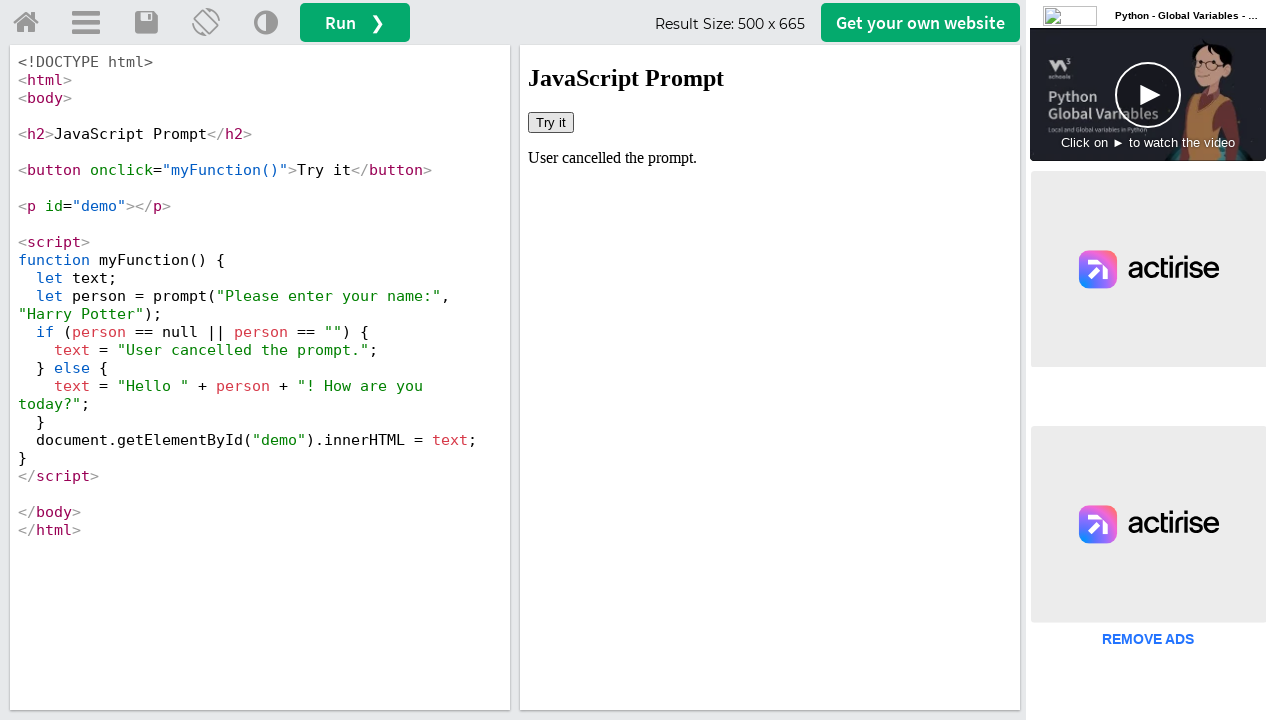

Clicked 'Try it' button to trigger third prompt alert at (551, 122) on #iframeResult >> internal:control=enter-frame >> xpath=//button[contains(text(),
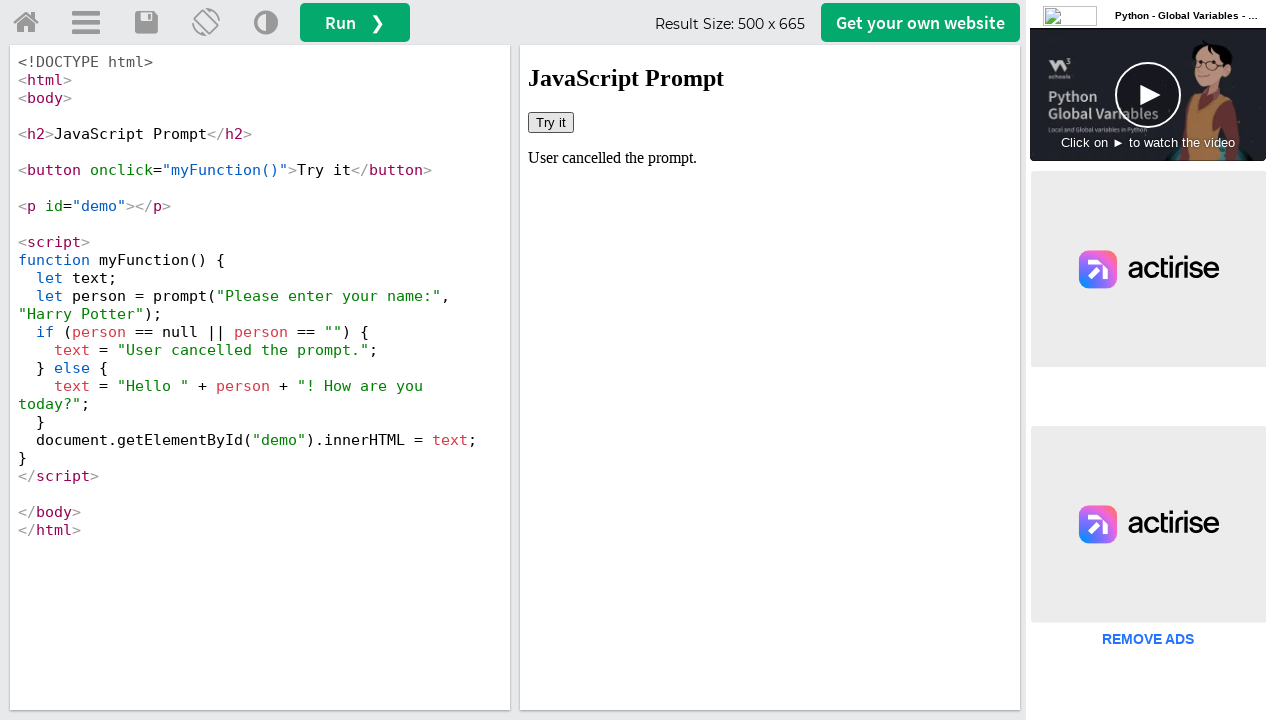

Set up dialog handler to send text 'Almas Mohamed' and accept third alert
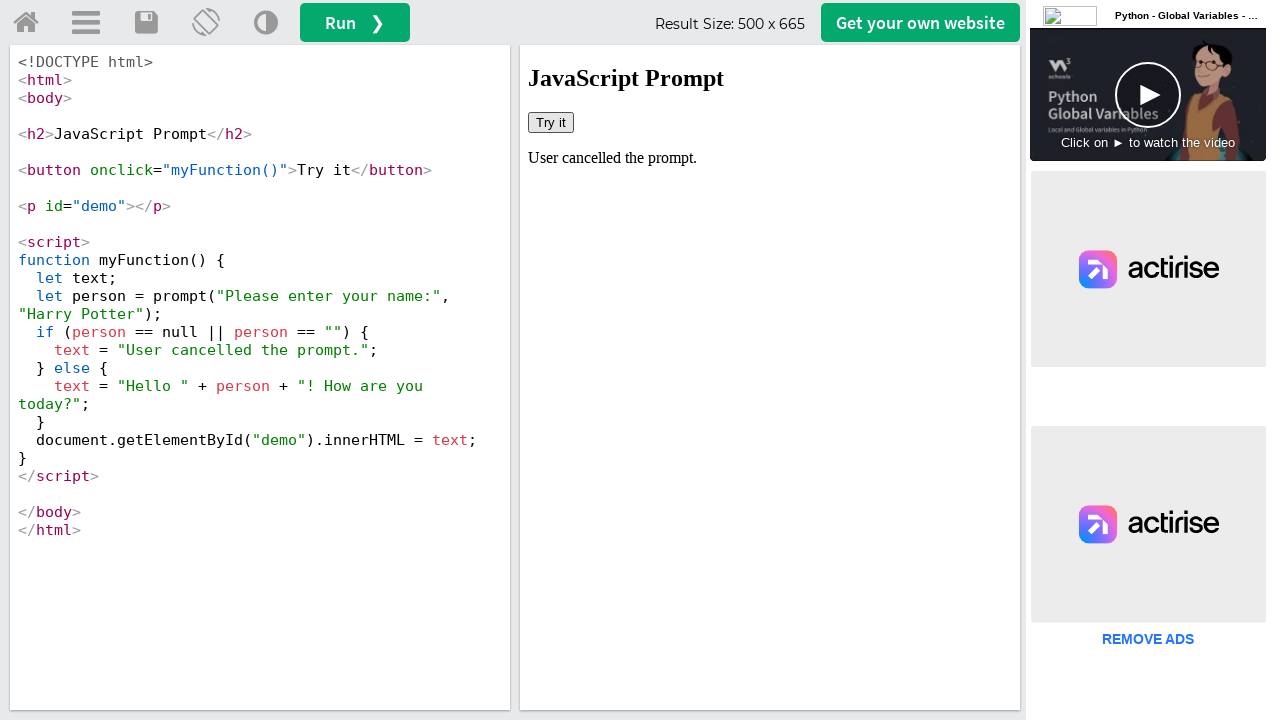

Waited 500ms for third alert to be processed with text input
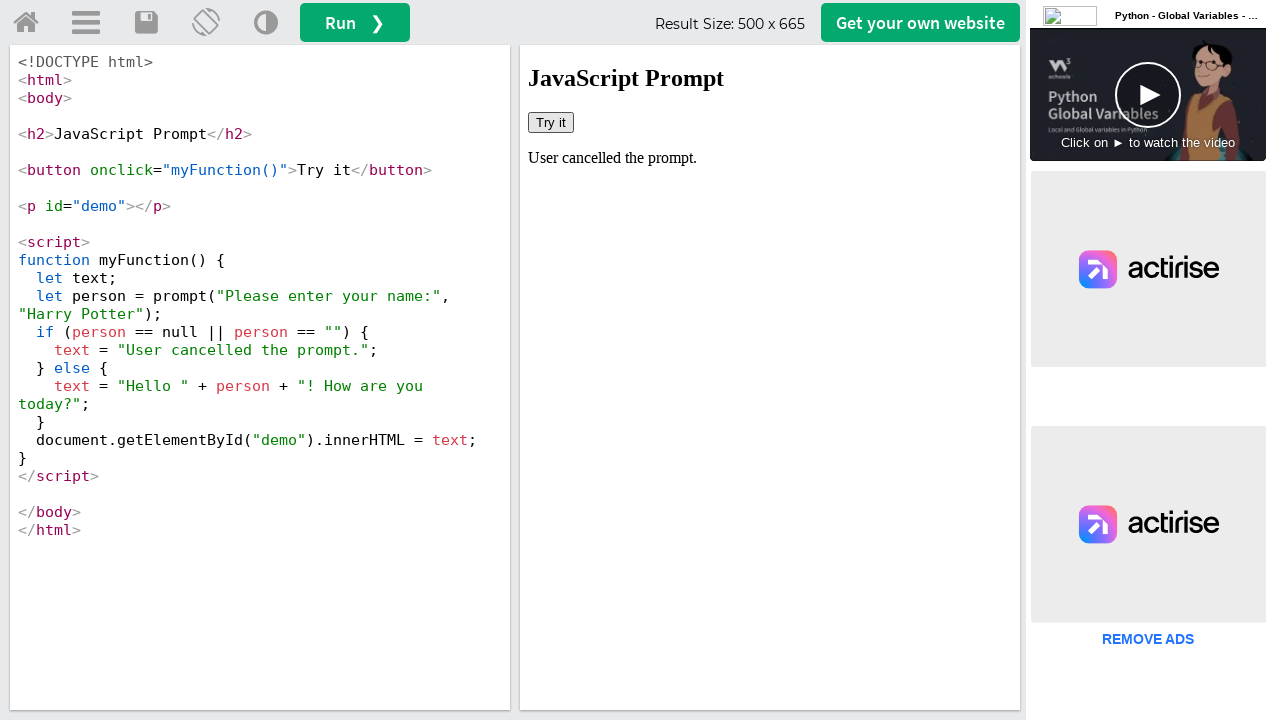

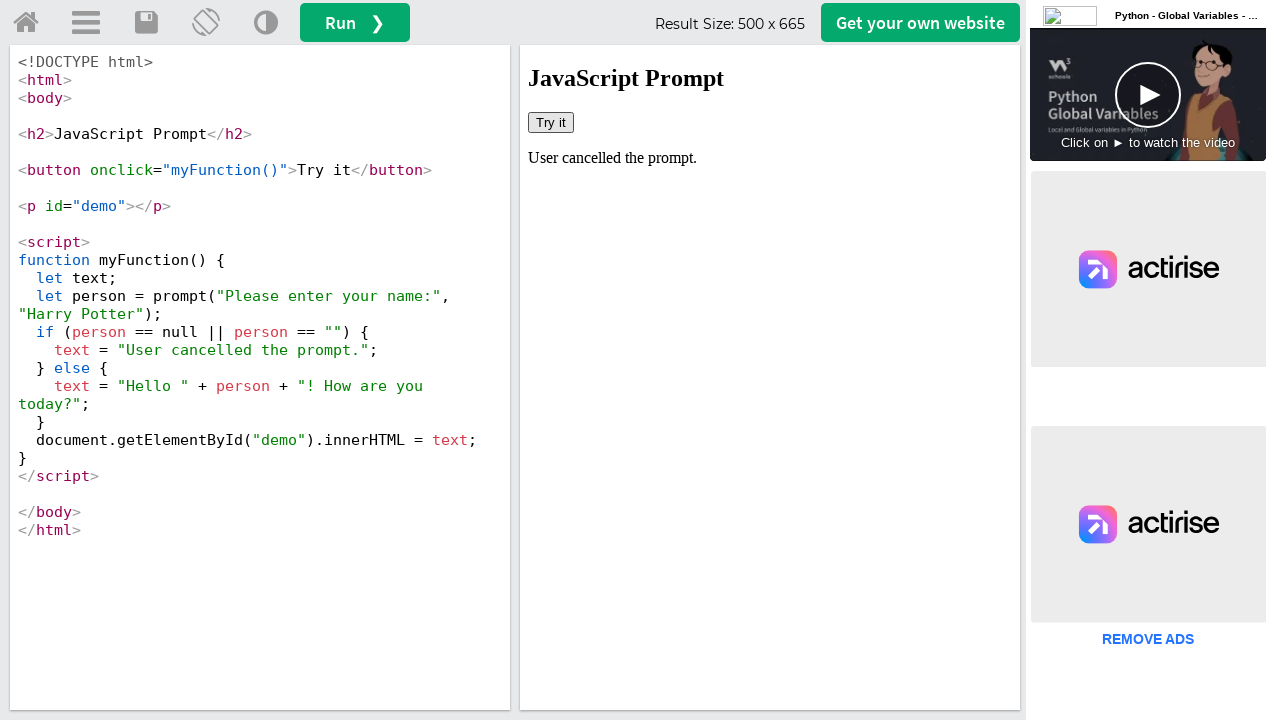